Tests input functionality by navigating to the inputs page, filling a number input, and retrieving its value

Starting URL: https://practice.cydeo.com/

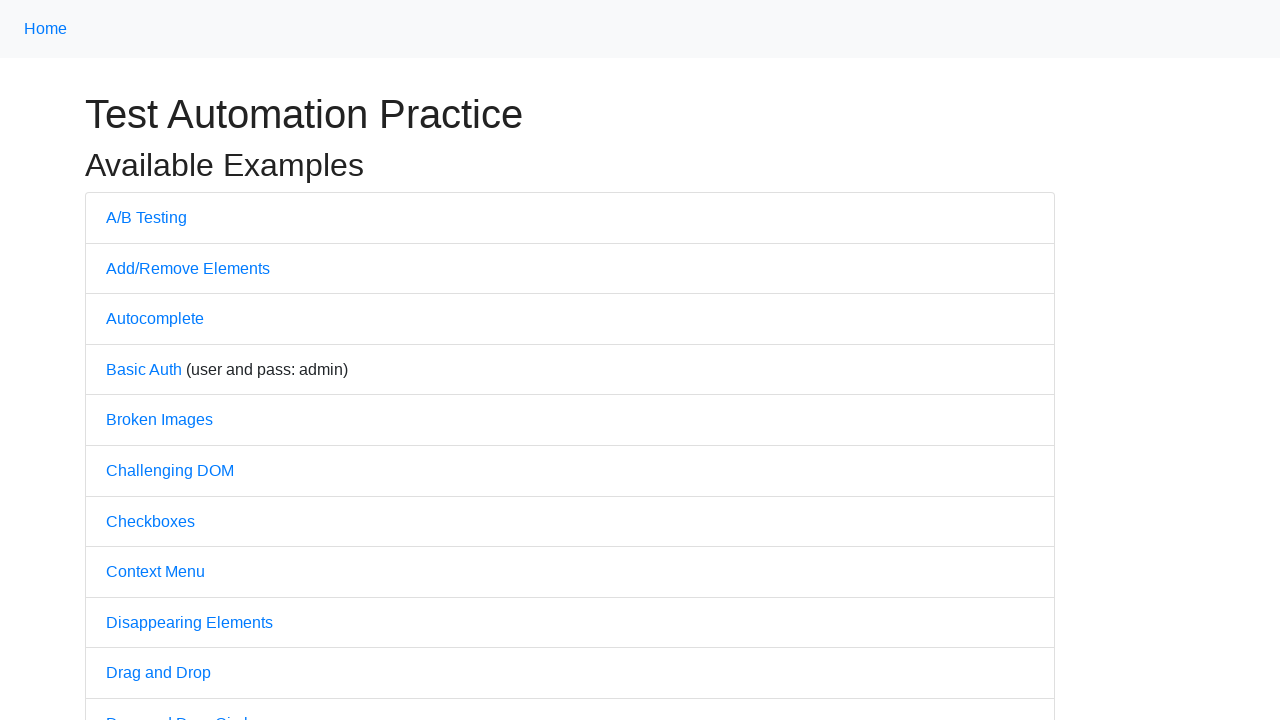

Navigated to practice.cydeo.com
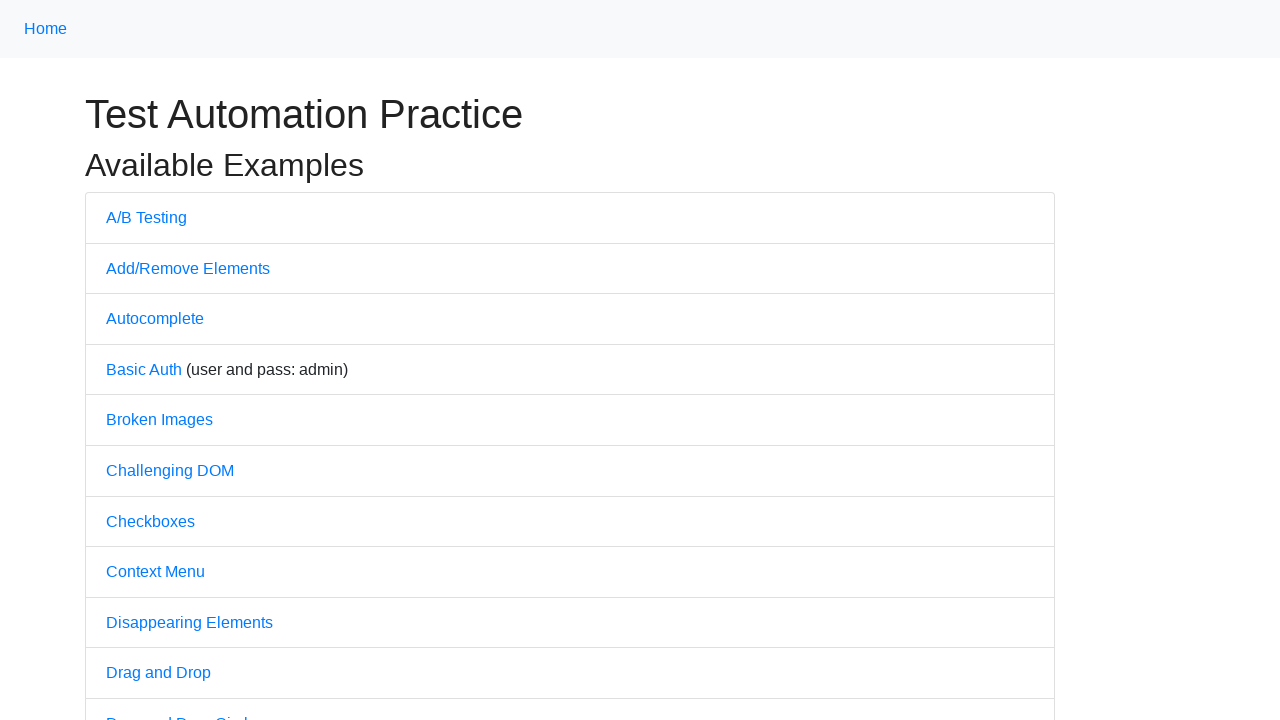

Clicked on Inputs link at (128, 361) on internal:text="Inputs"i
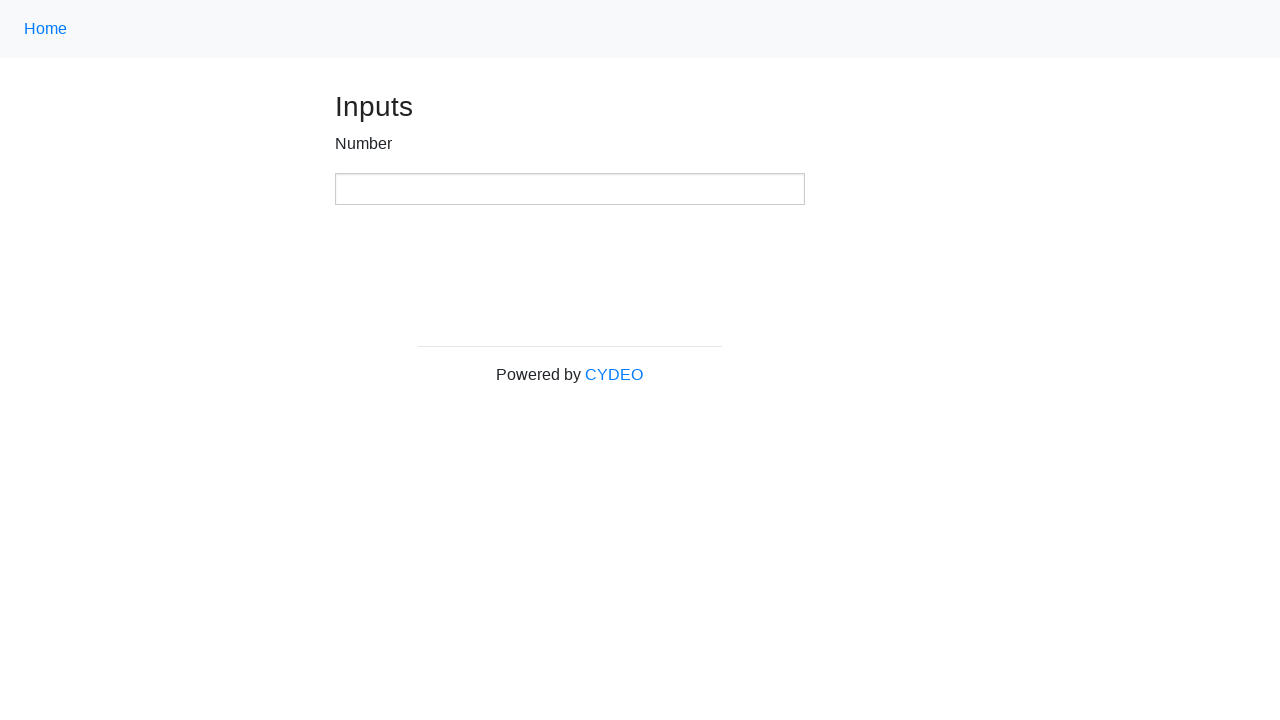

Filled number input box with value '123' on xpath=//input[@type='number']
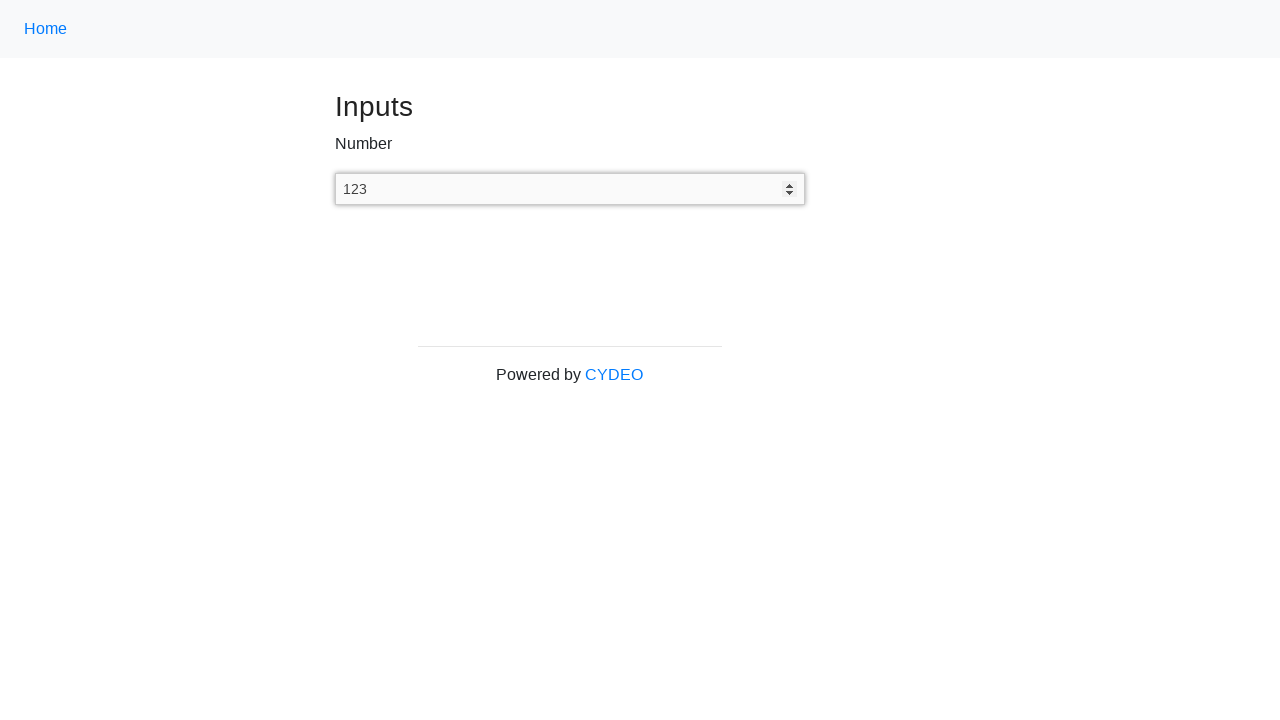

Retrieved input value: 123
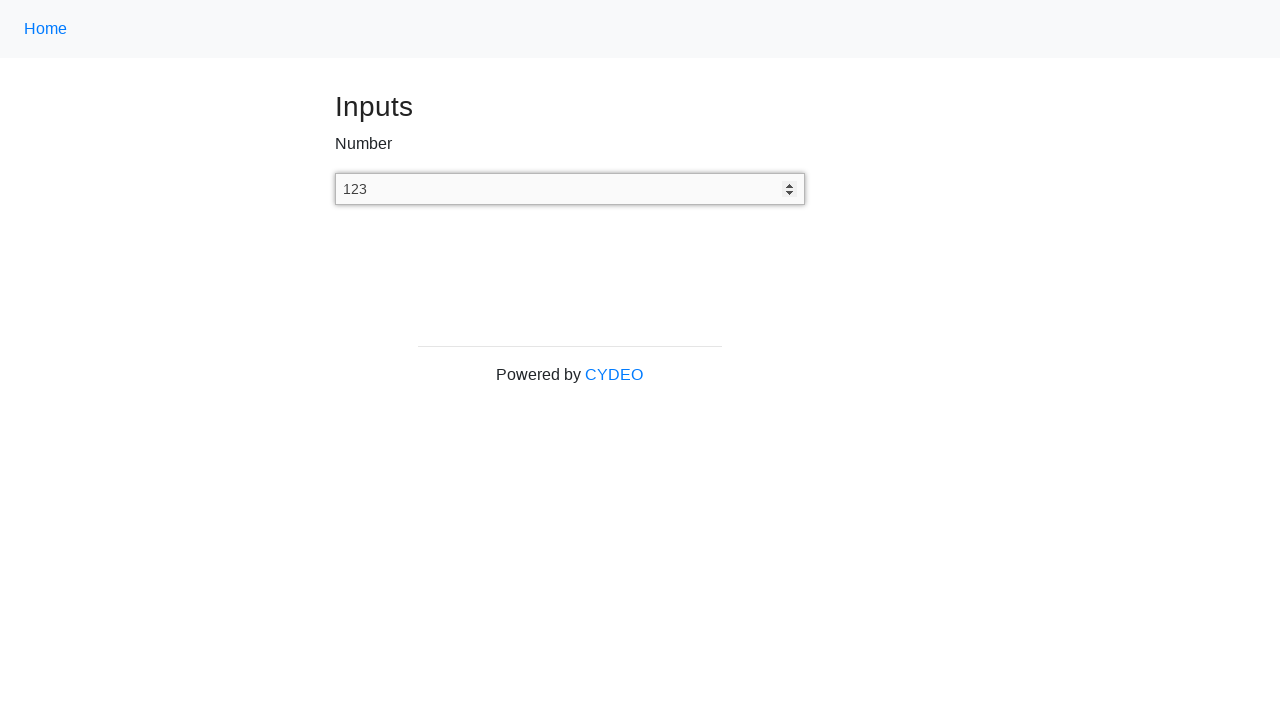

Verified input value equals '123'
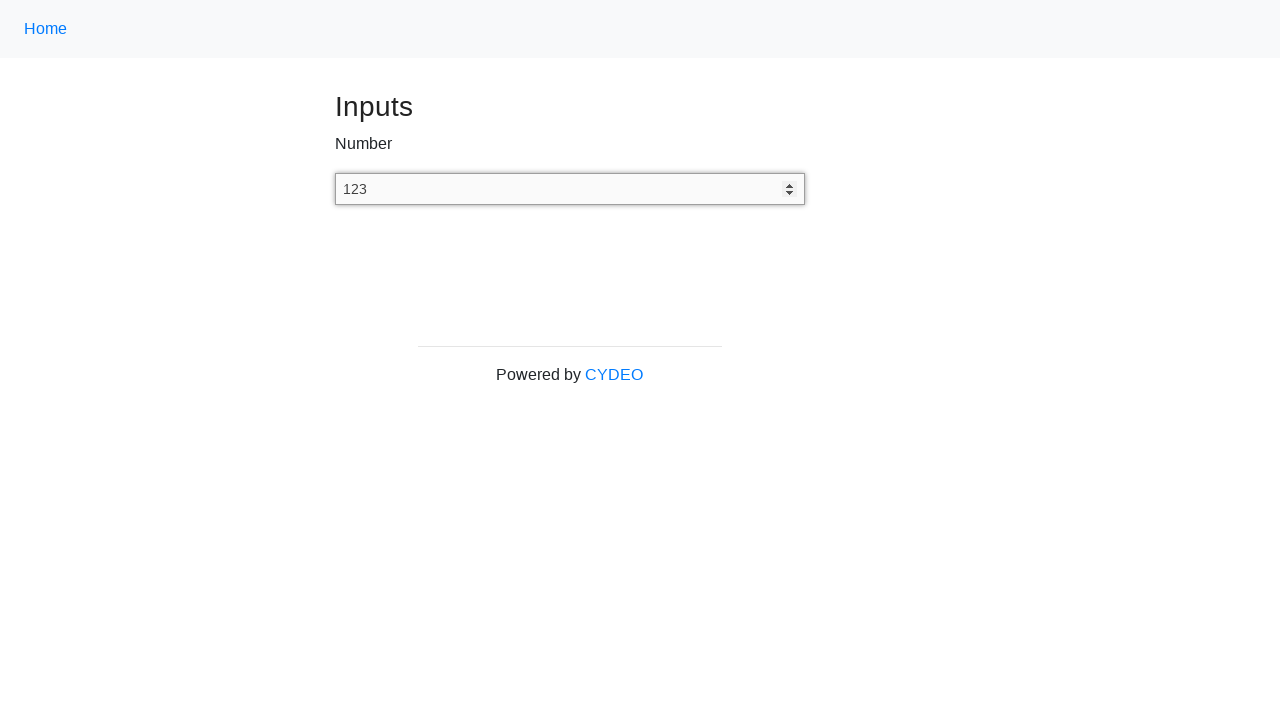

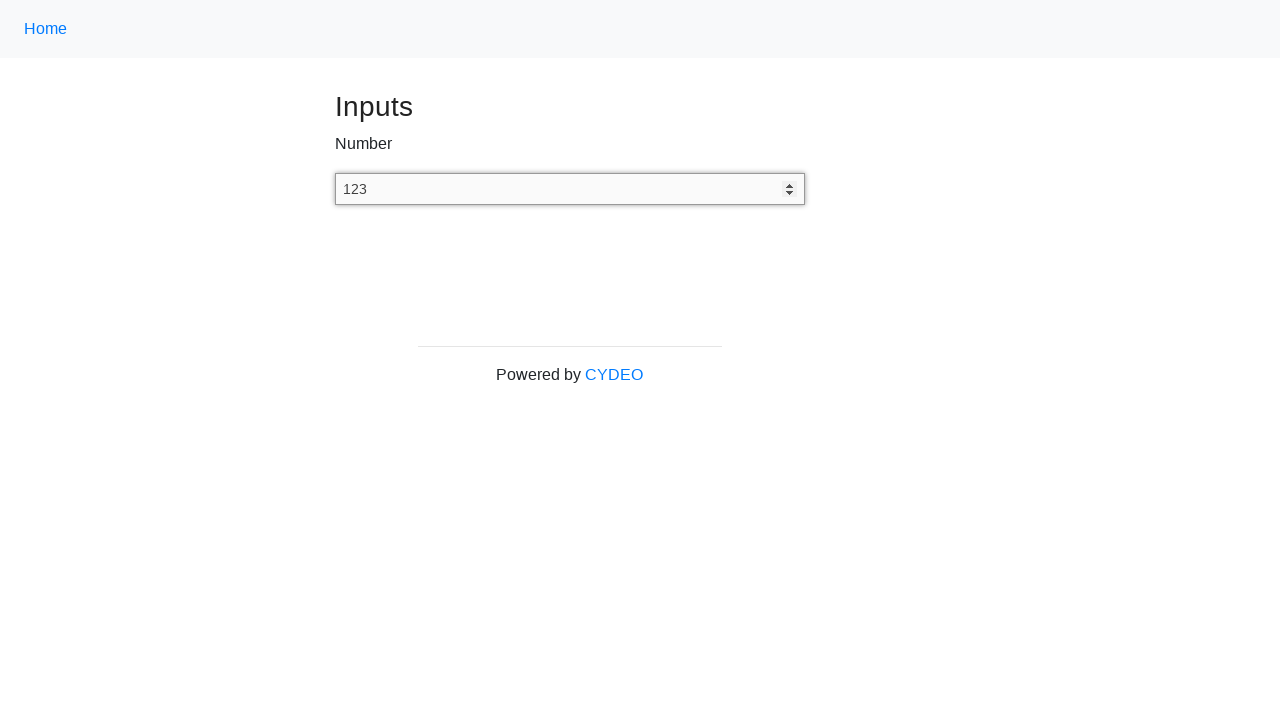